Tests the Mercury Travels website by navigating to the Holidays section and selecting a travel duration option (7 Nights + 8 Days) from a dropdown menu.

Starting URL: https://www.mercurytravels.co.in/

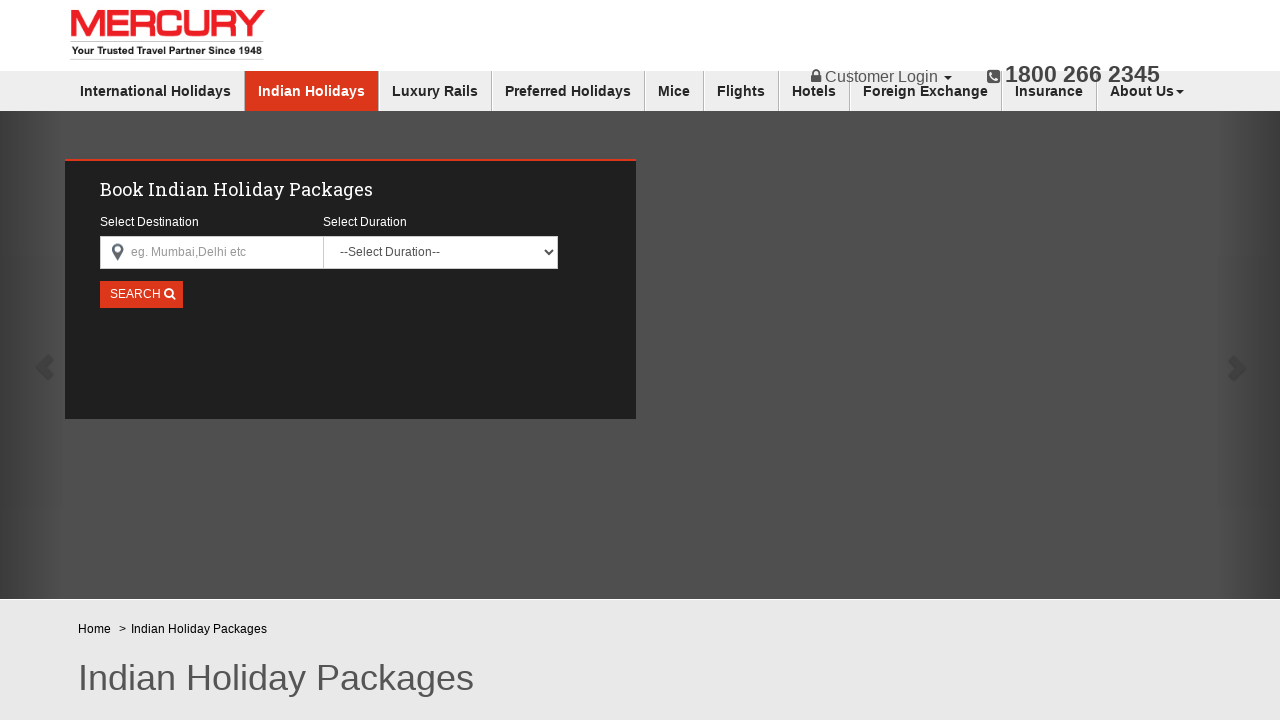

Waited for page to load with networkidle state
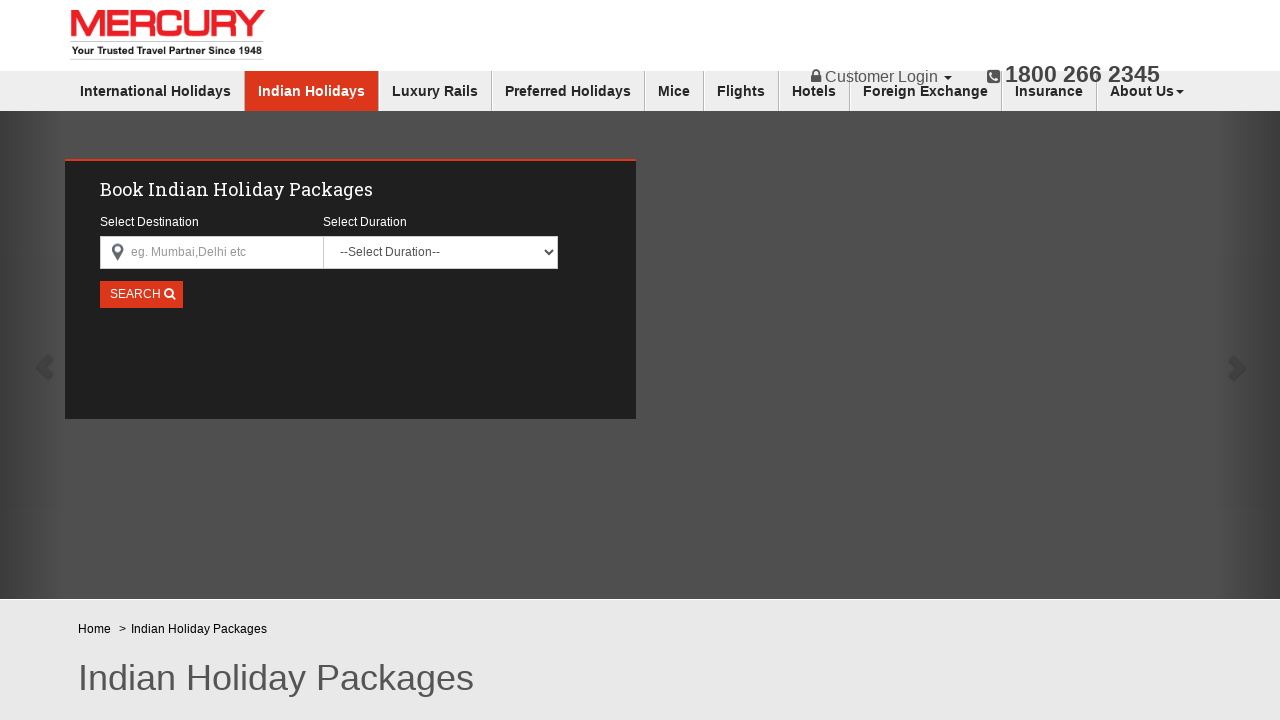

Clicked on Holidays menu item at (312, 91) on xpath=(//*[contains(text(),'Holidays')])[5]
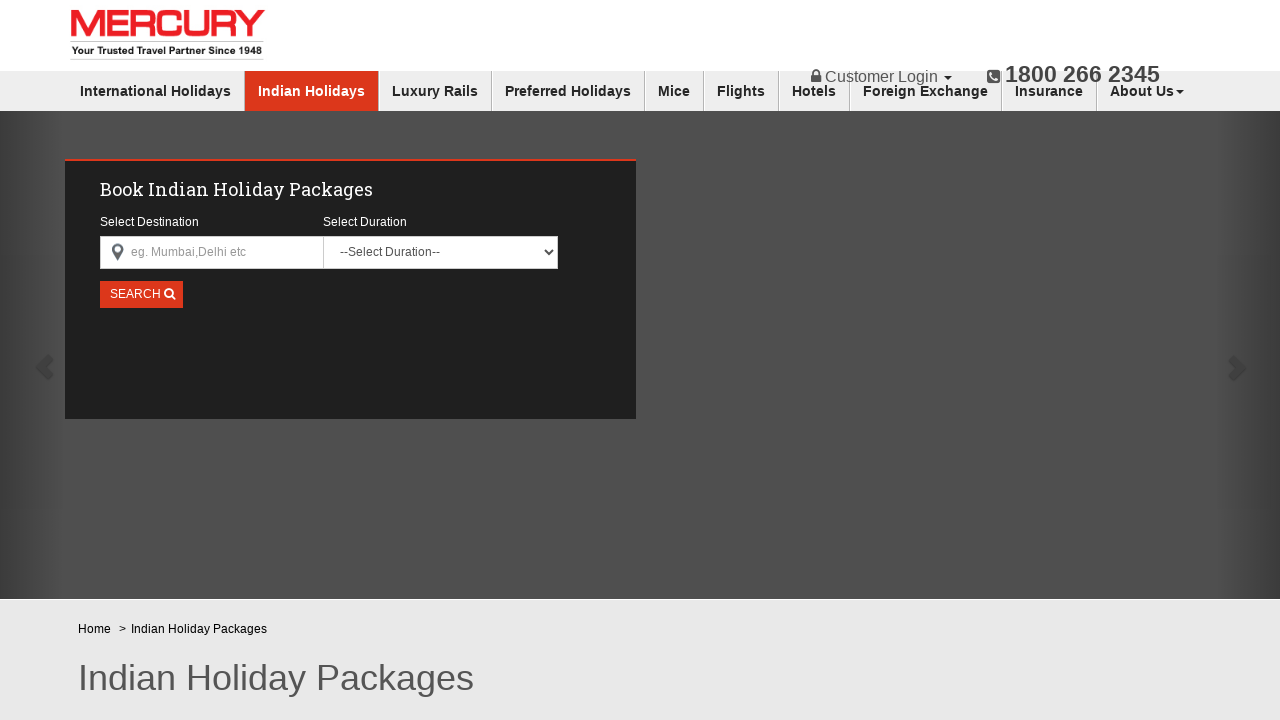

Waited for travel duration dropdown to become visible
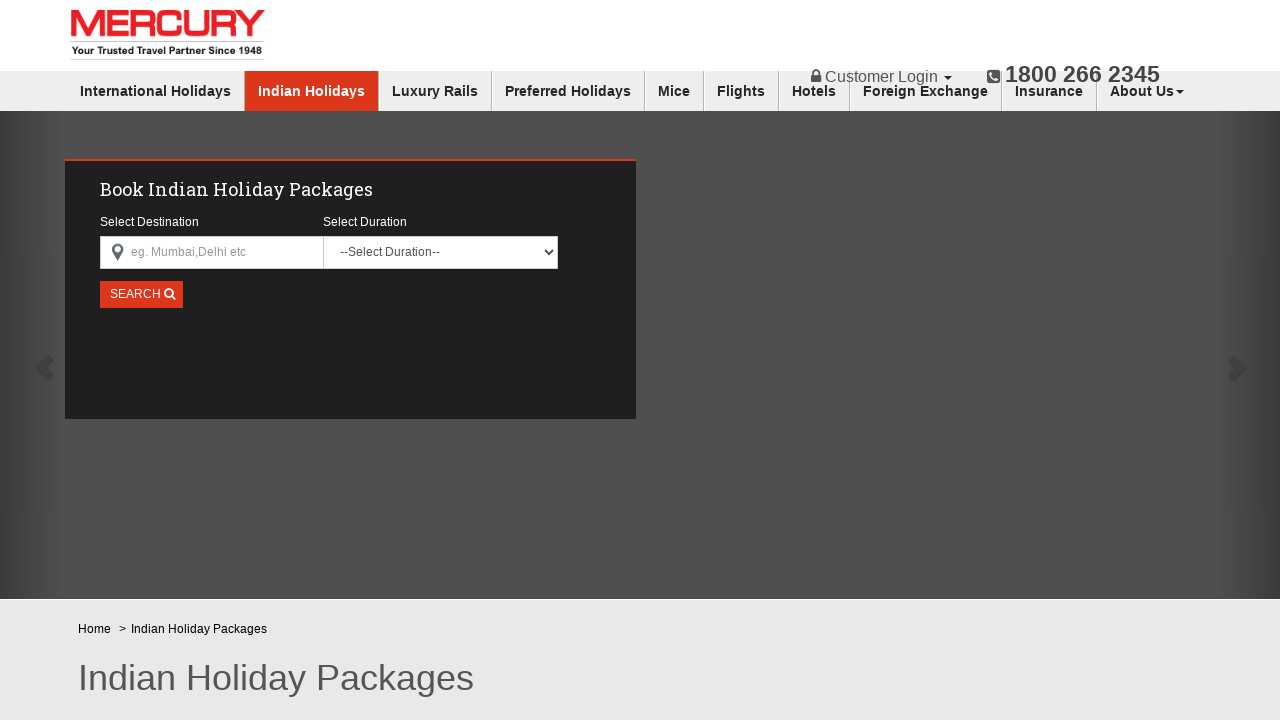

Selected '7 Nights + 8 Days' from the travel duration dropdown on select[name='nights']
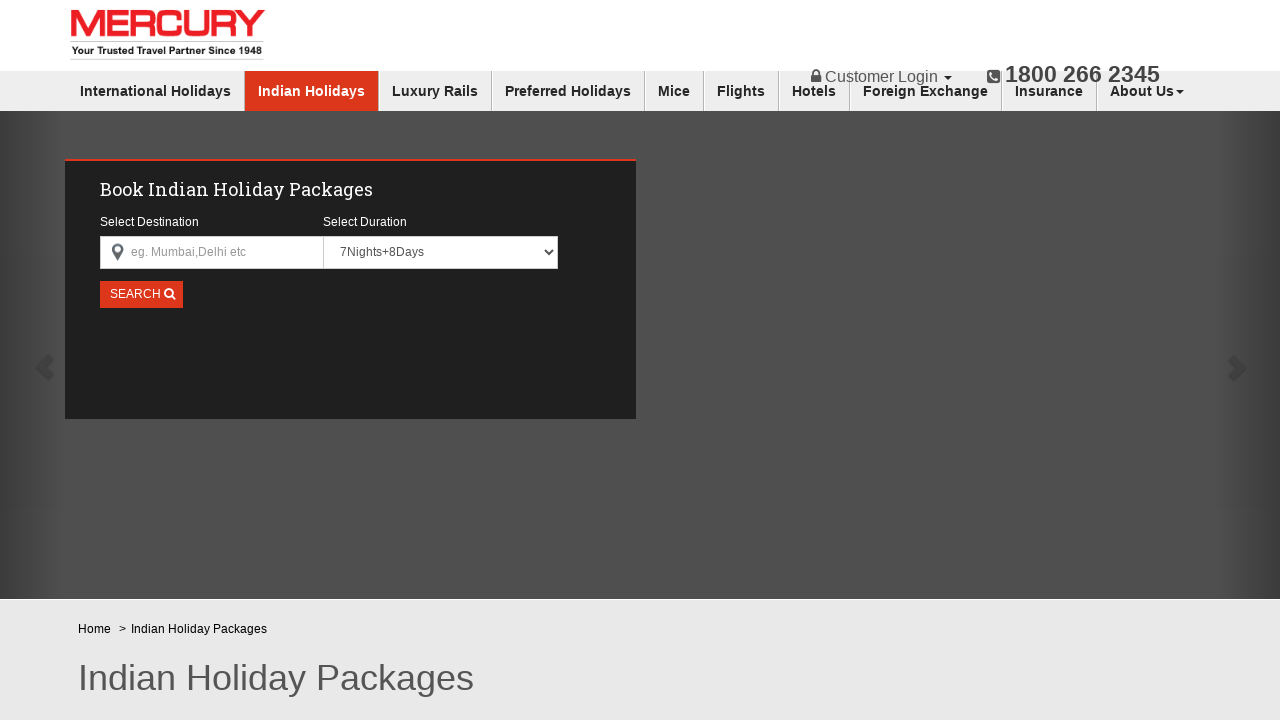

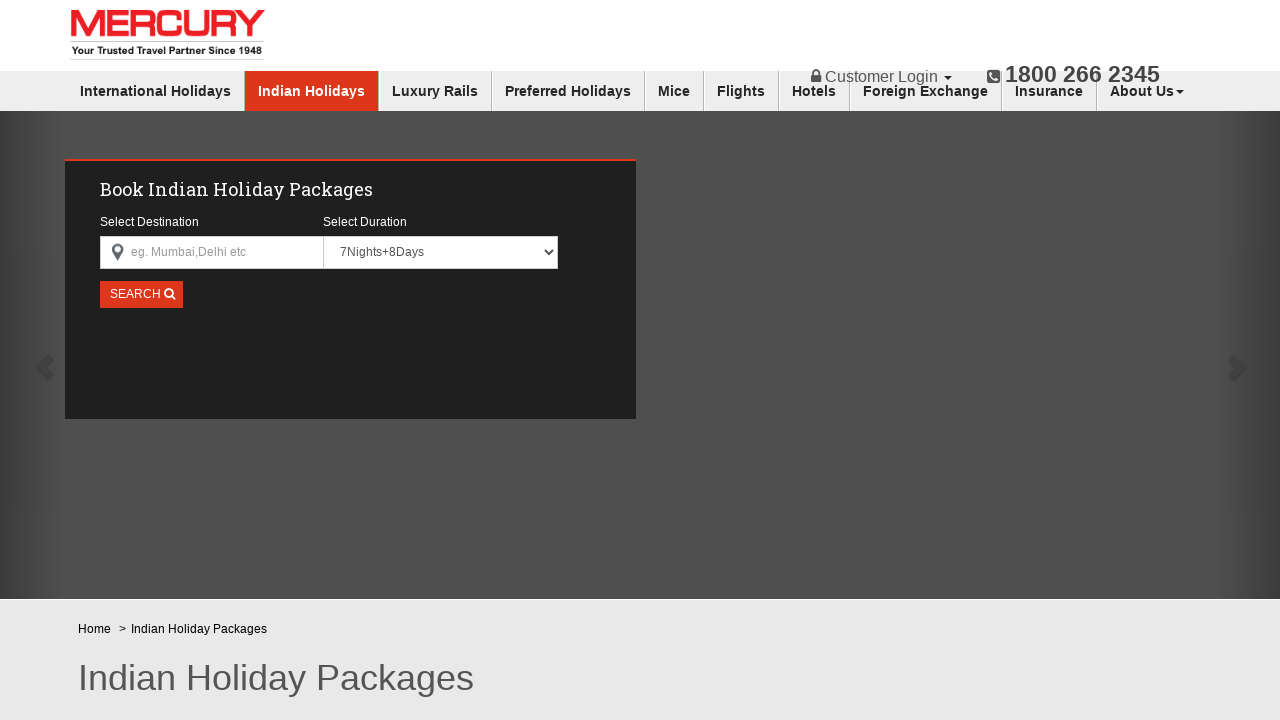